Tests the old style select dropdown menu by selecting options using different methods: by value, by index, and by visible text

Starting URL: https://demoqa.com/select-menu

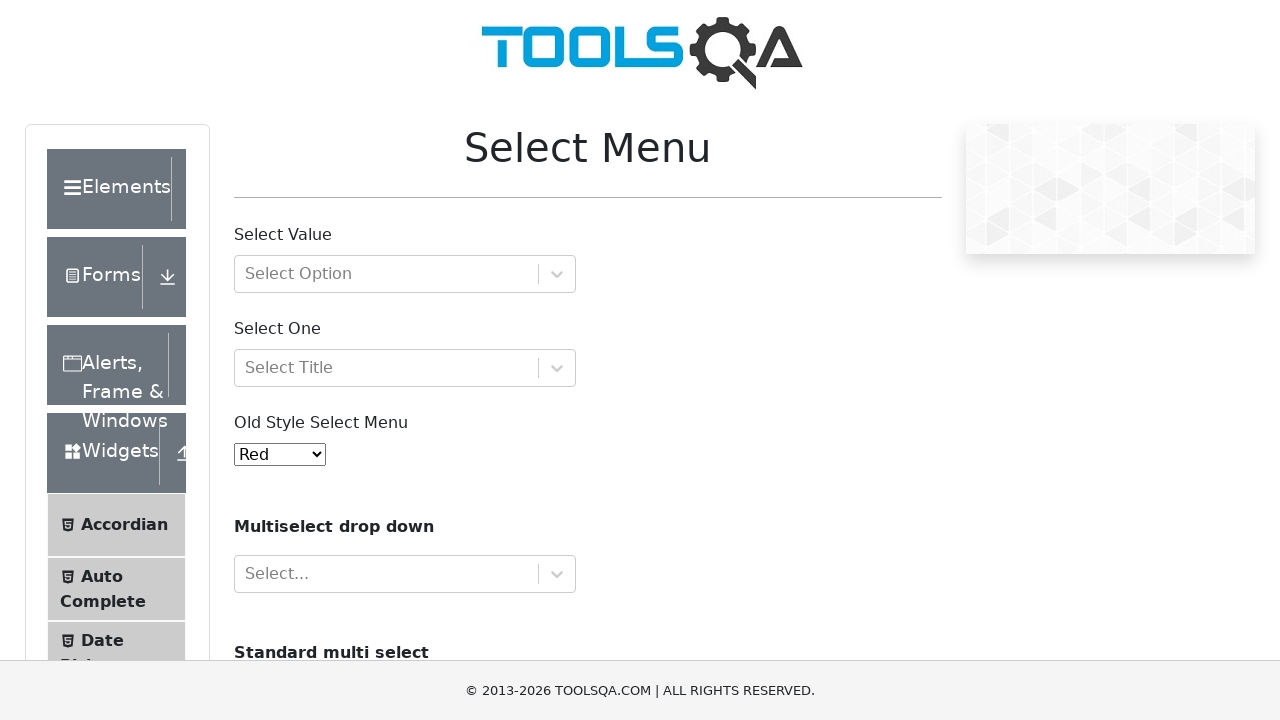

Selected 'red' option by value on #oldSelectMenu
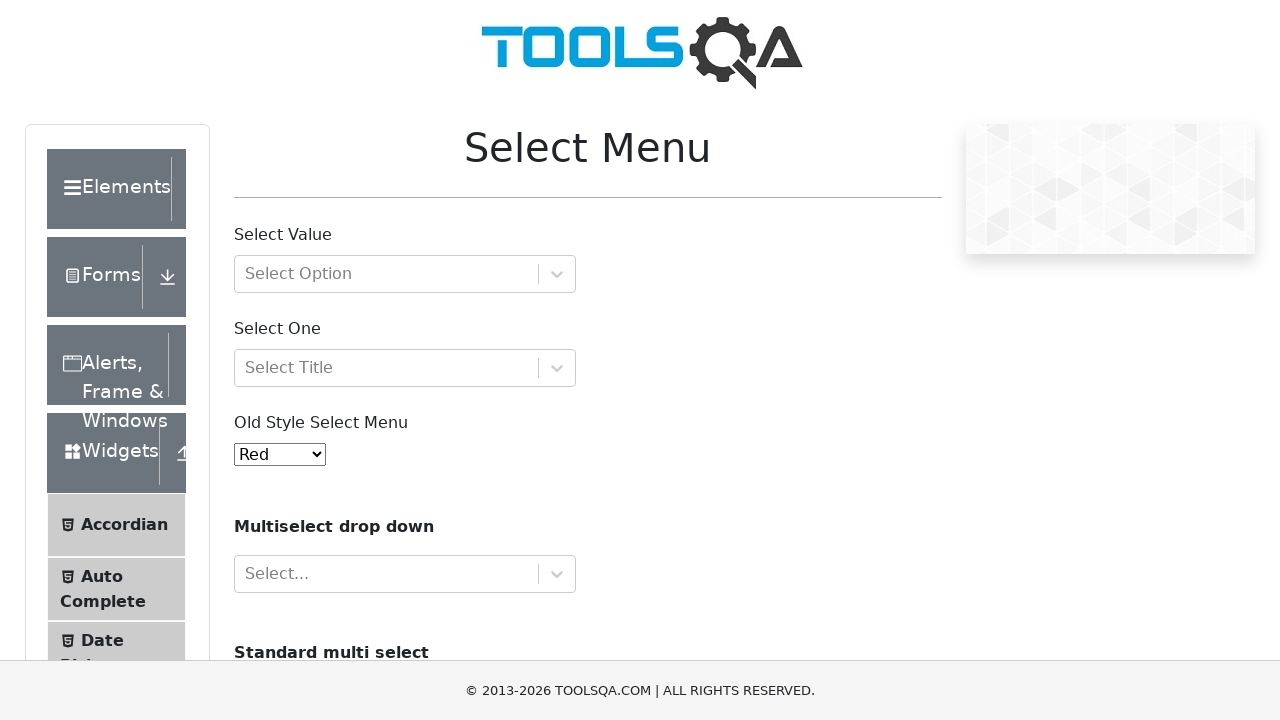

Selected option at index 1 on #oldSelectMenu
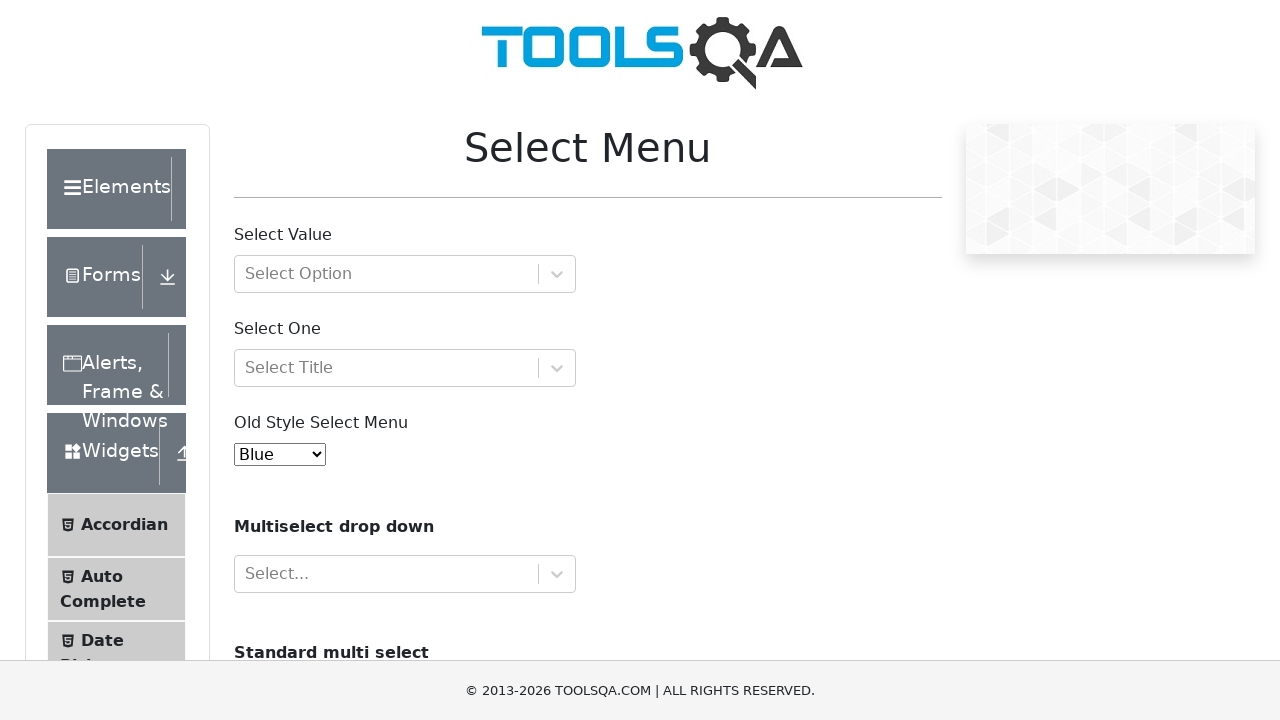

Selected option at index 2 on #oldSelectMenu
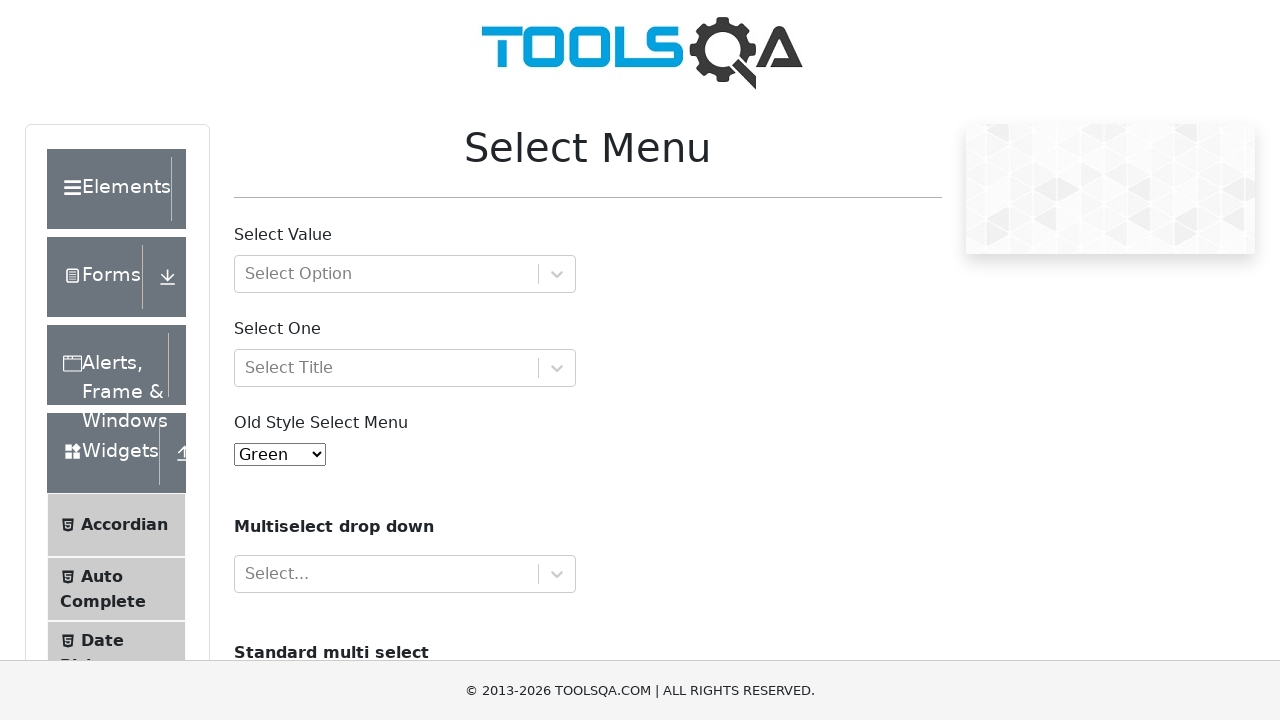

Selected option at index 3 on #oldSelectMenu
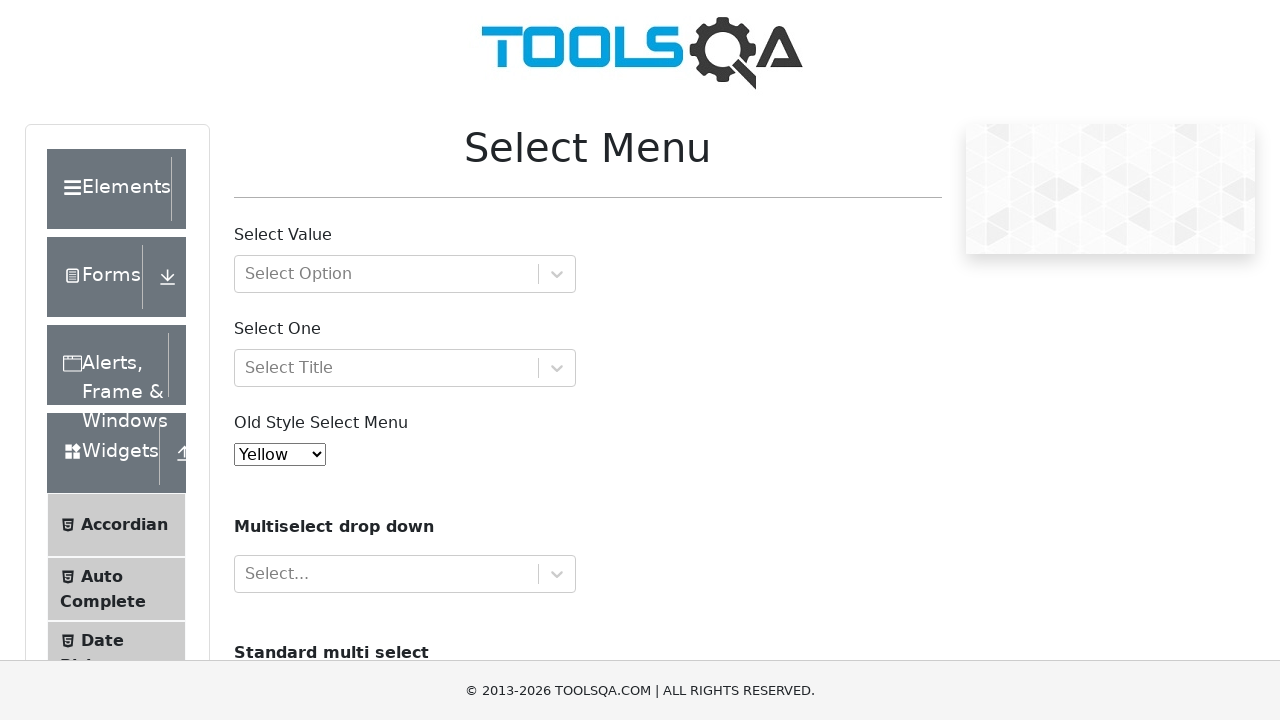

Selected option at index 4 on #oldSelectMenu
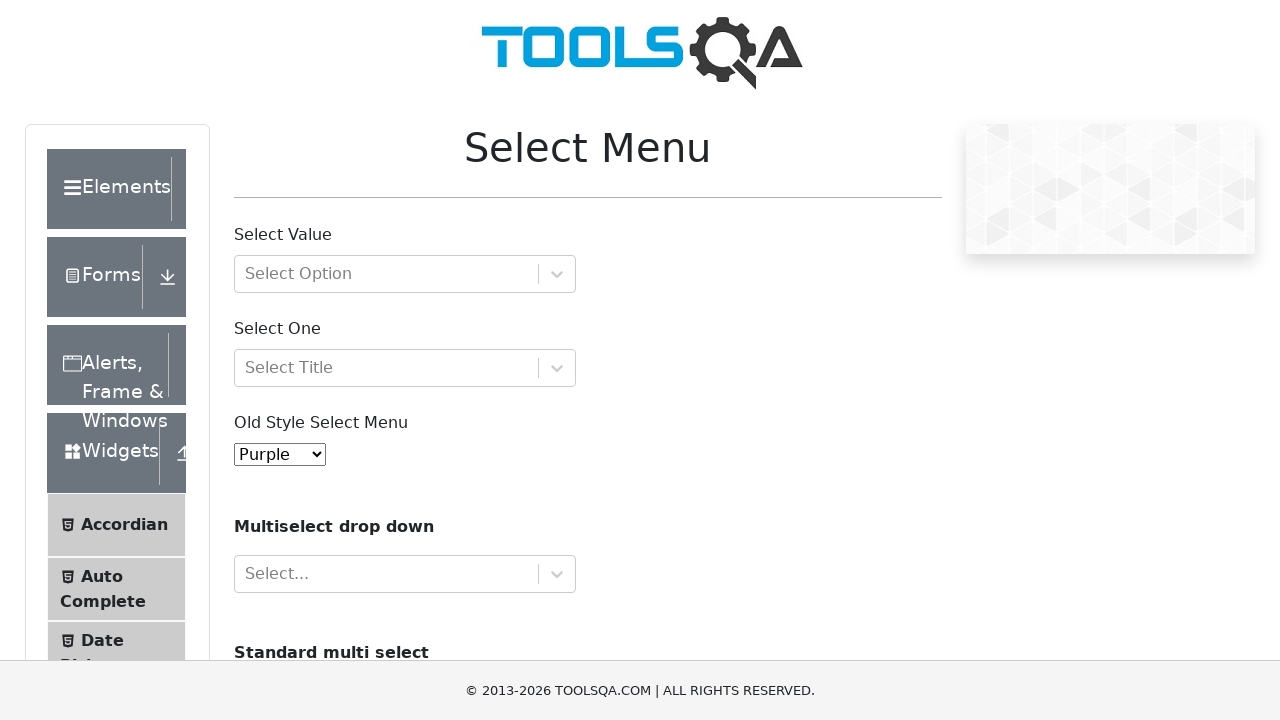

Selected option at index 5 on #oldSelectMenu
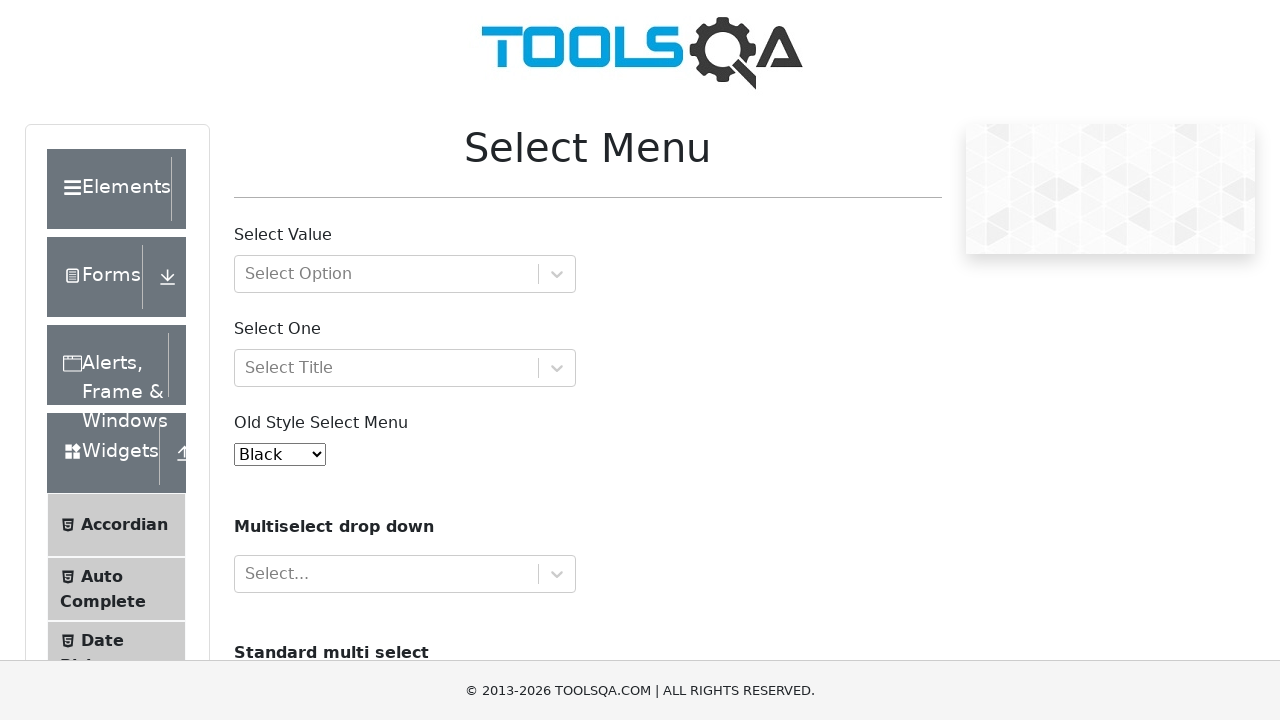

Selected option at index 6 on #oldSelectMenu
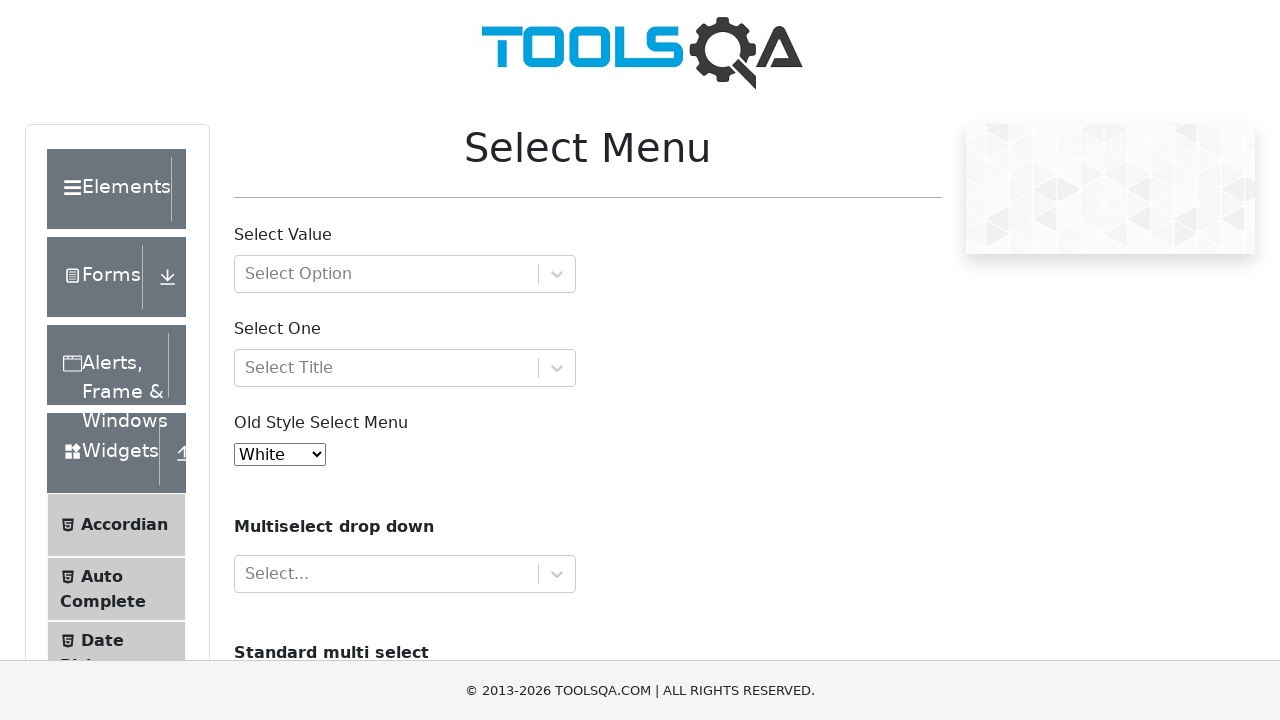

Selected option at index 7 on #oldSelectMenu
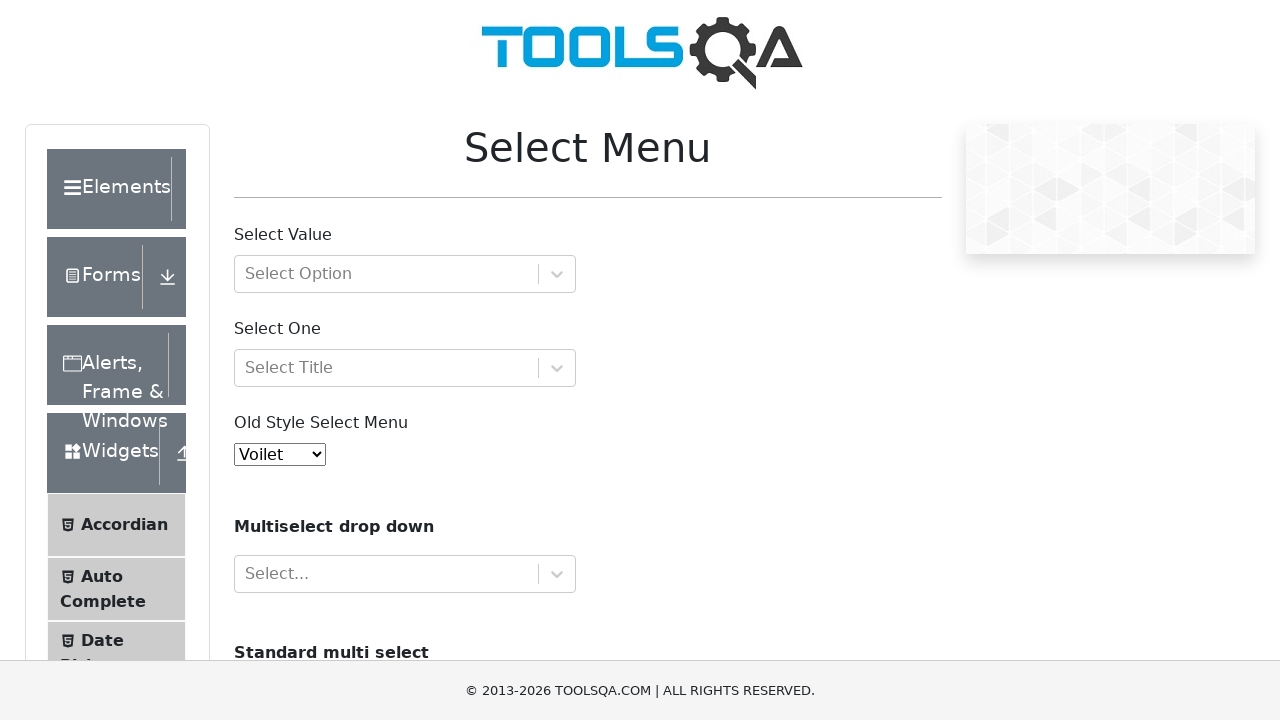

Selected option at index 8 on #oldSelectMenu
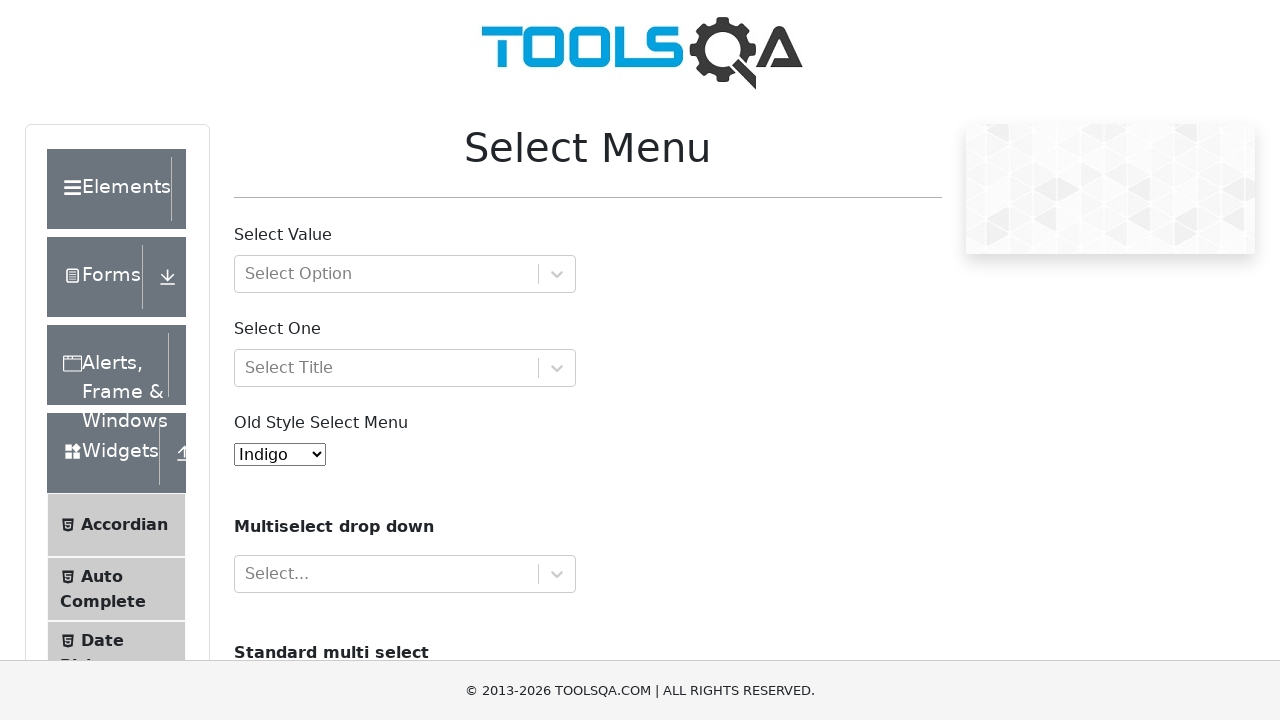

Selected option at index 9 on #oldSelectMenu
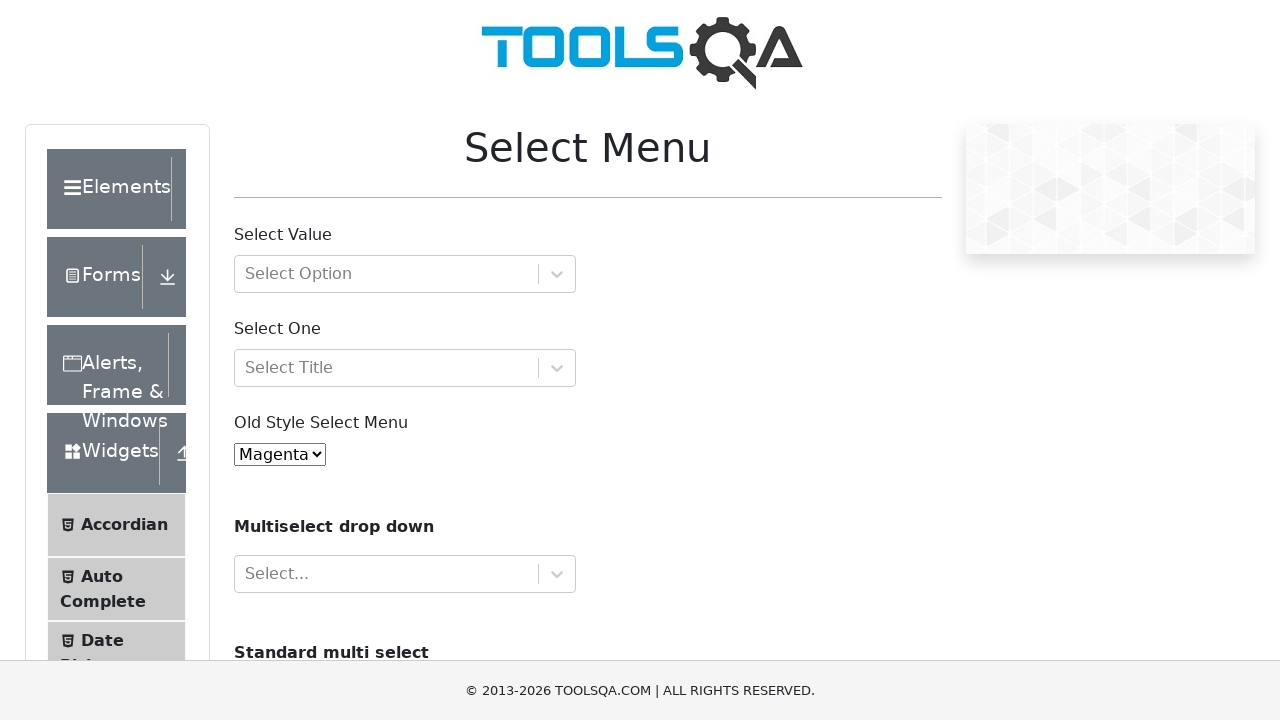

Selected option at index 10 on #oldSelectMenu
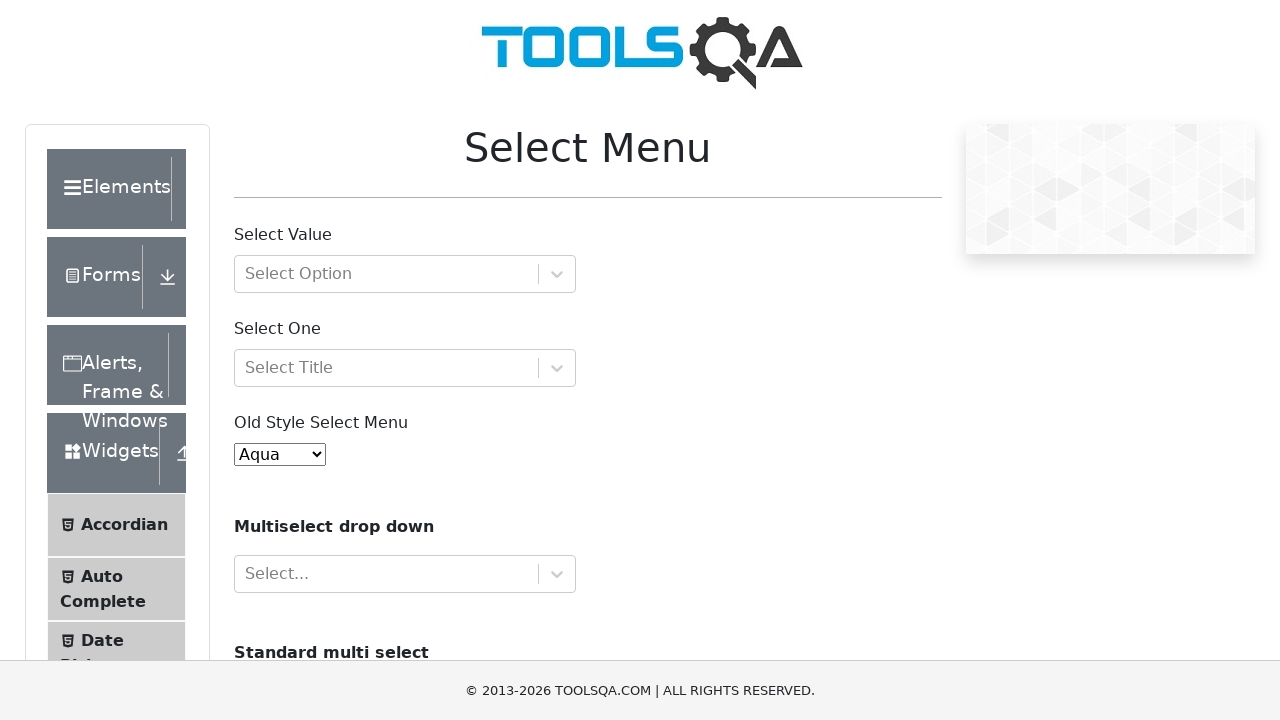

Selected 'Purple' option using index 4 on #oldSelectMenu
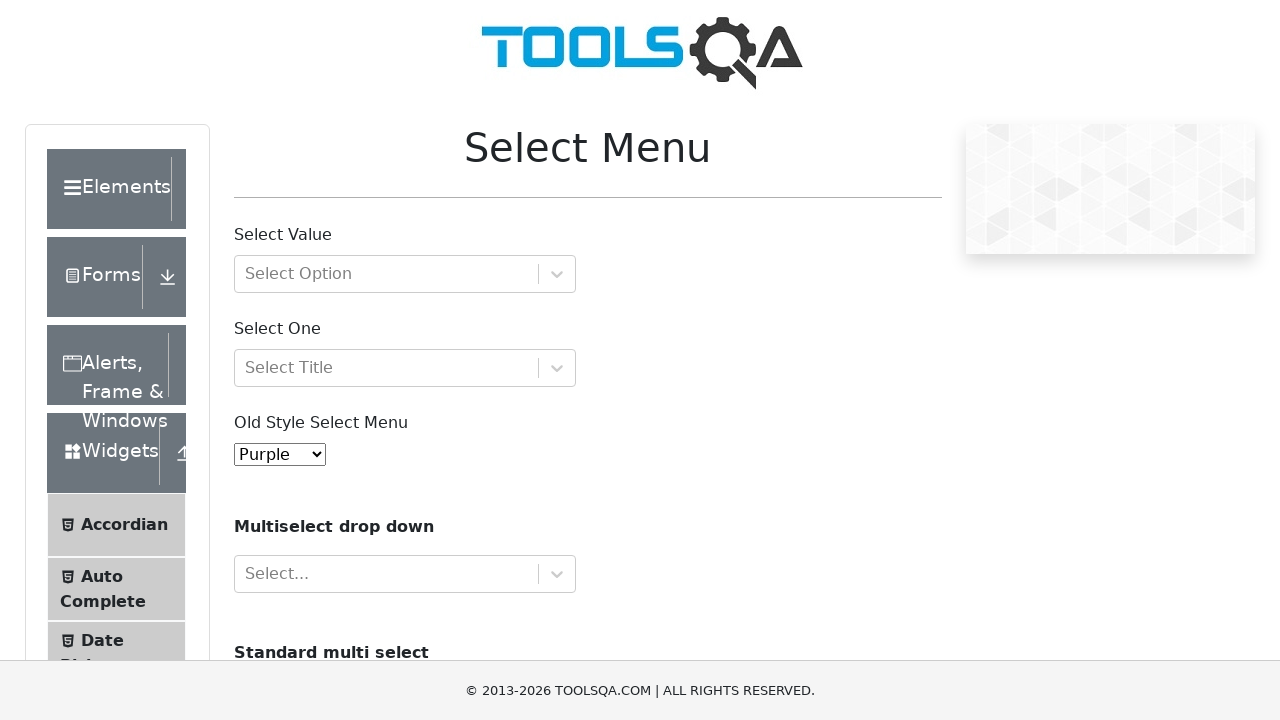

Selected 'Magenta' option by visible text on #oldSelectMenu
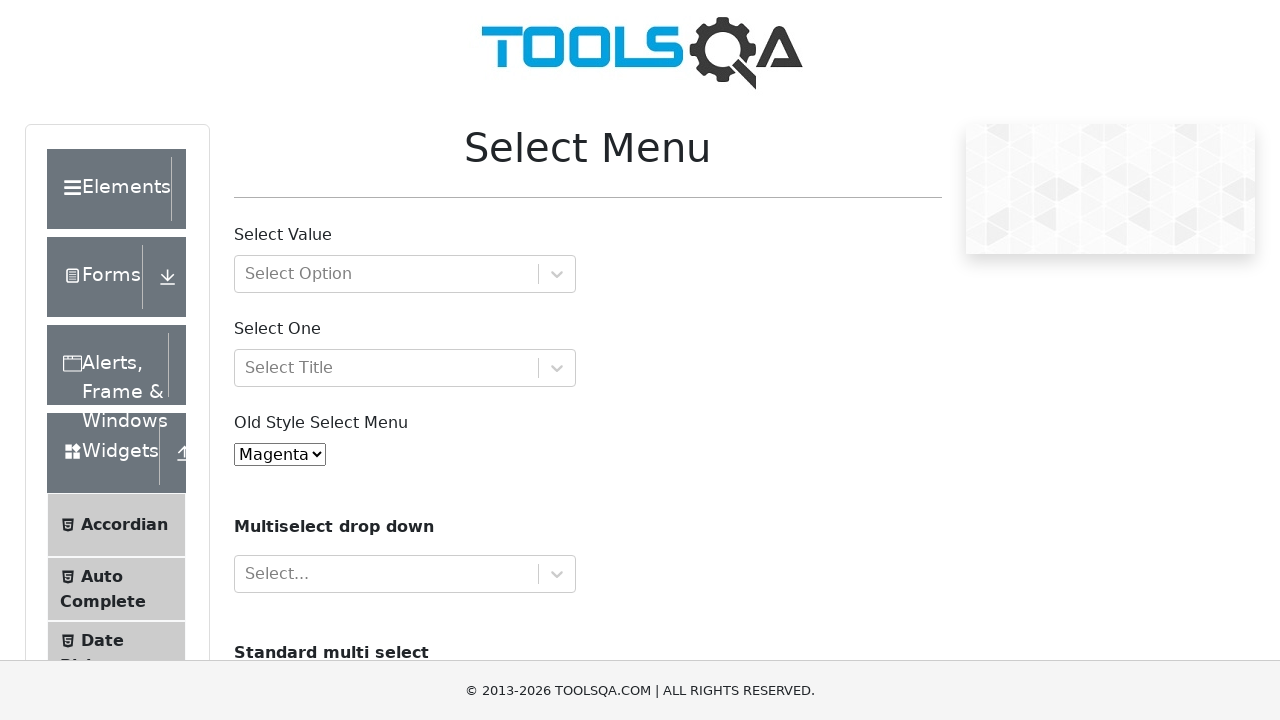

Selected option with value '6' on #oldSelectMenu
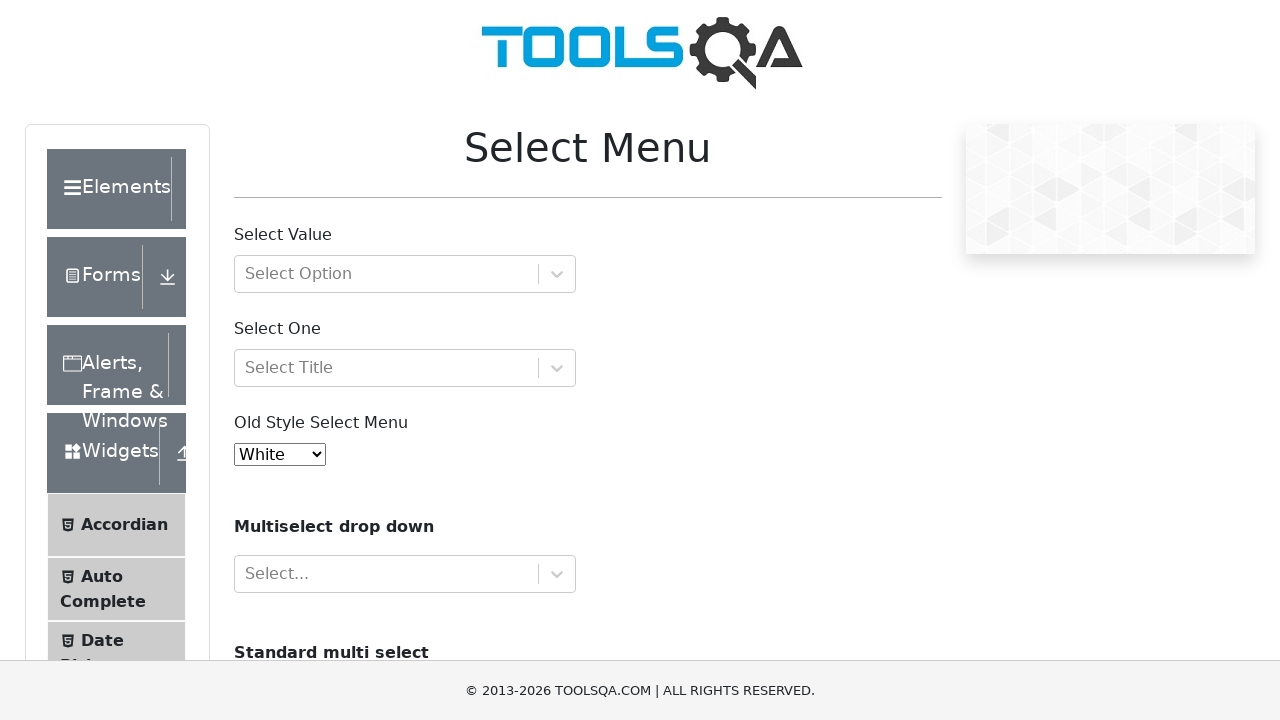

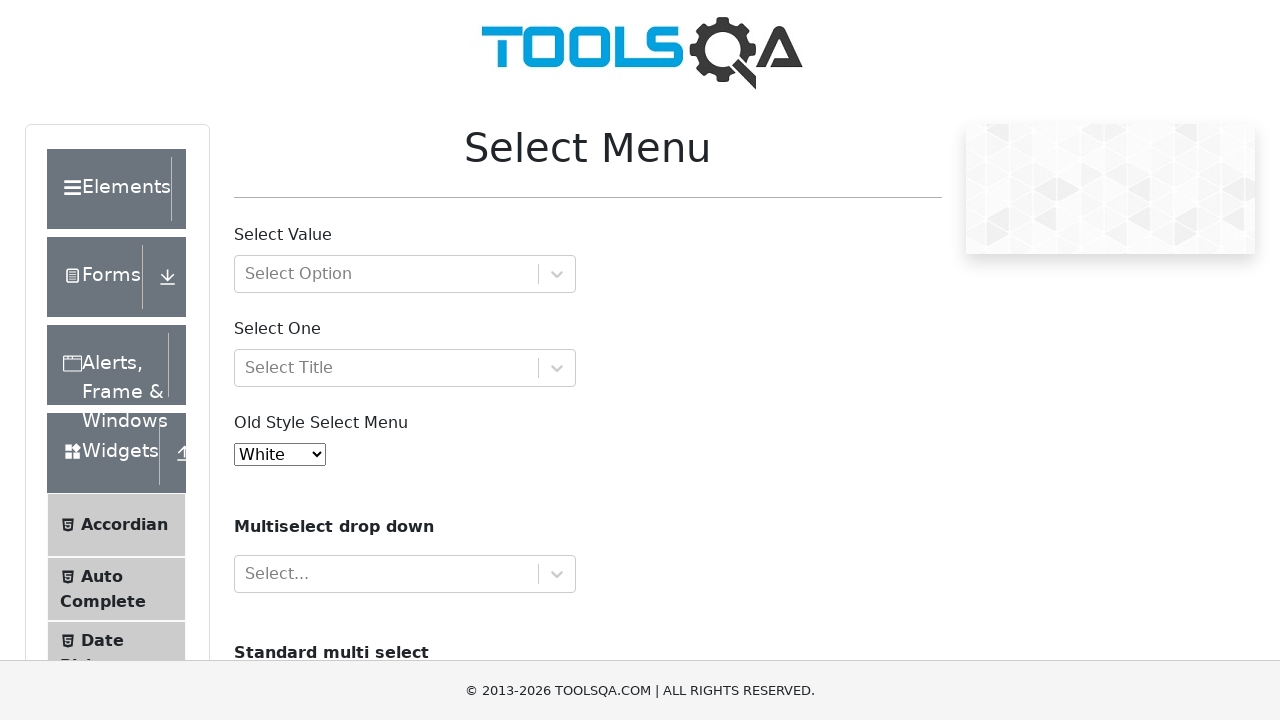